Tests various text input field interactions including filling text, appending text, clearing fields, and verifying field attributes on the Leafground demo site

Starting URL: https://www.leafground.com/

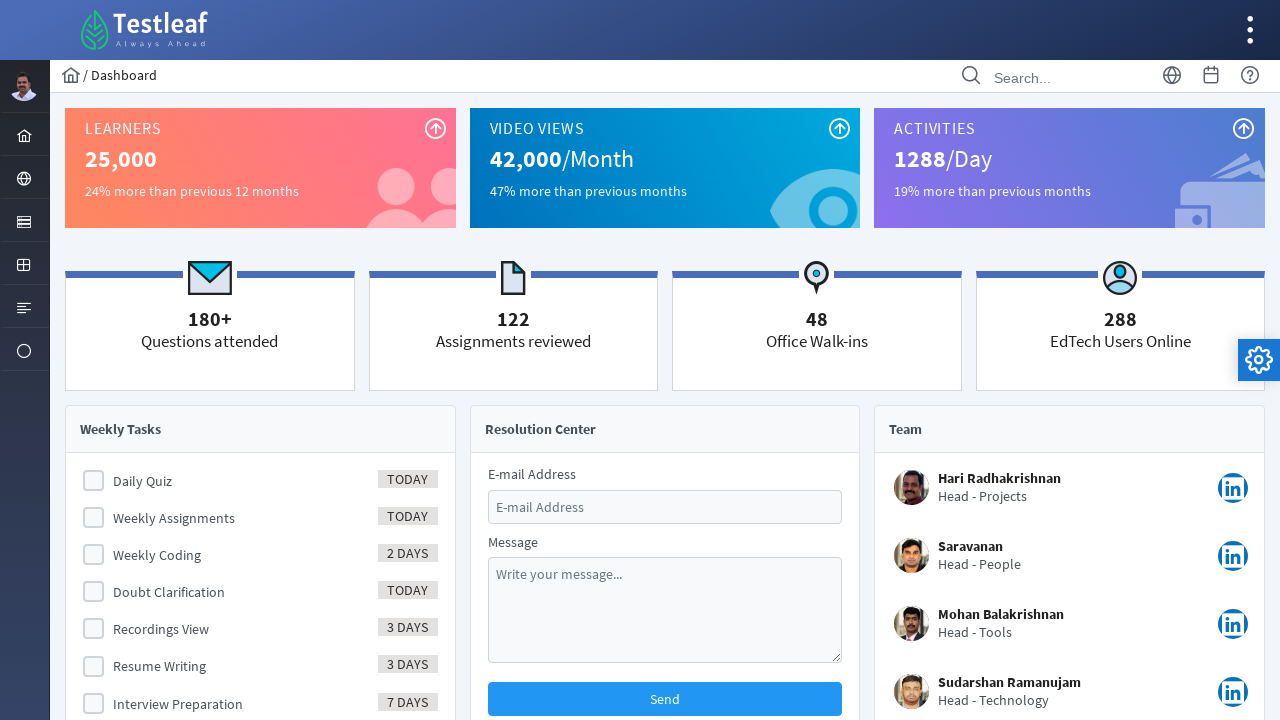

Clicked element button to navigate to input section at (24, 220) on //*[@id="menuform:j_idt40"]/a
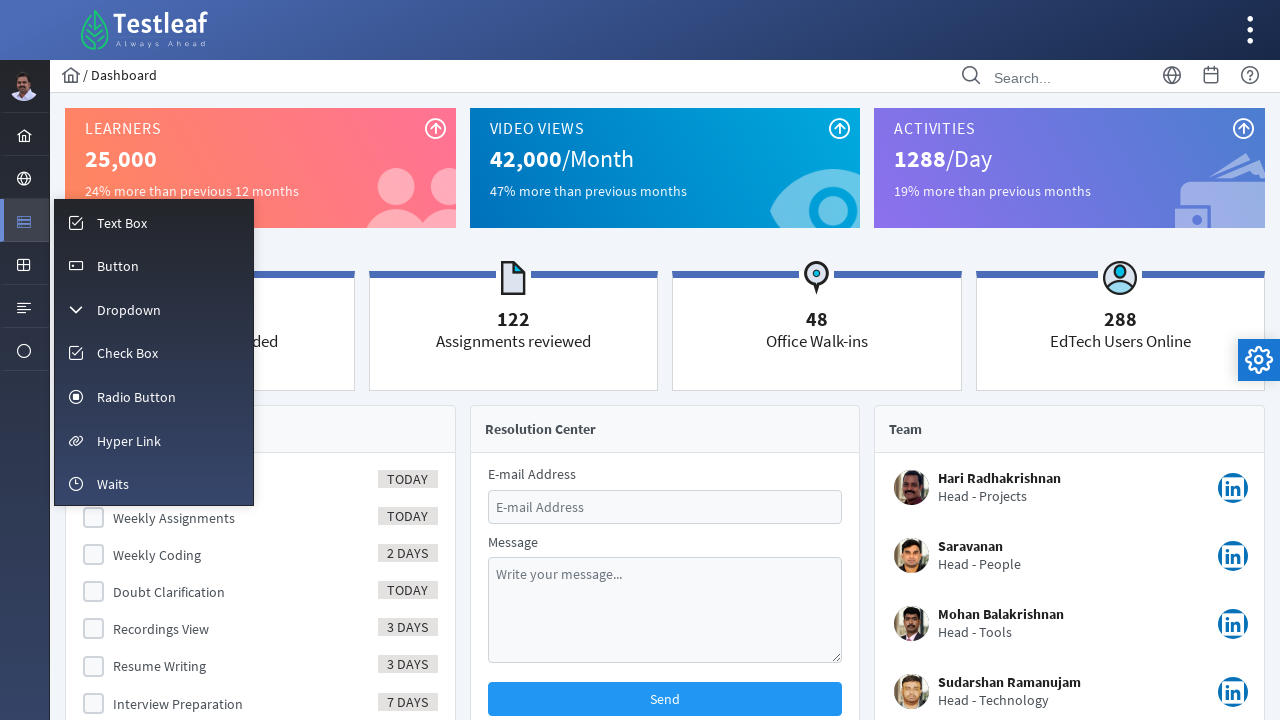

Clicked Textbox menu item at (122, 223) on //*[@id="menuform:m_input"]/a/span
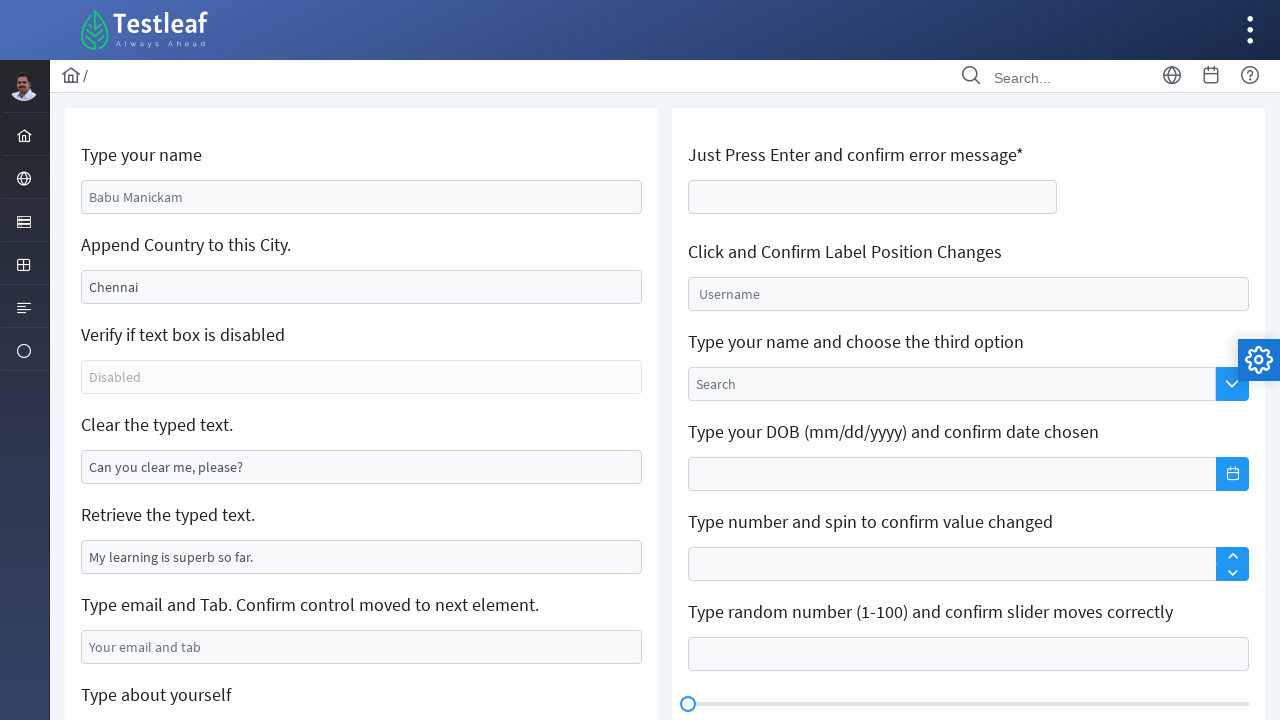

Filled name field with 'TestUser123' on #j_idt88\:name
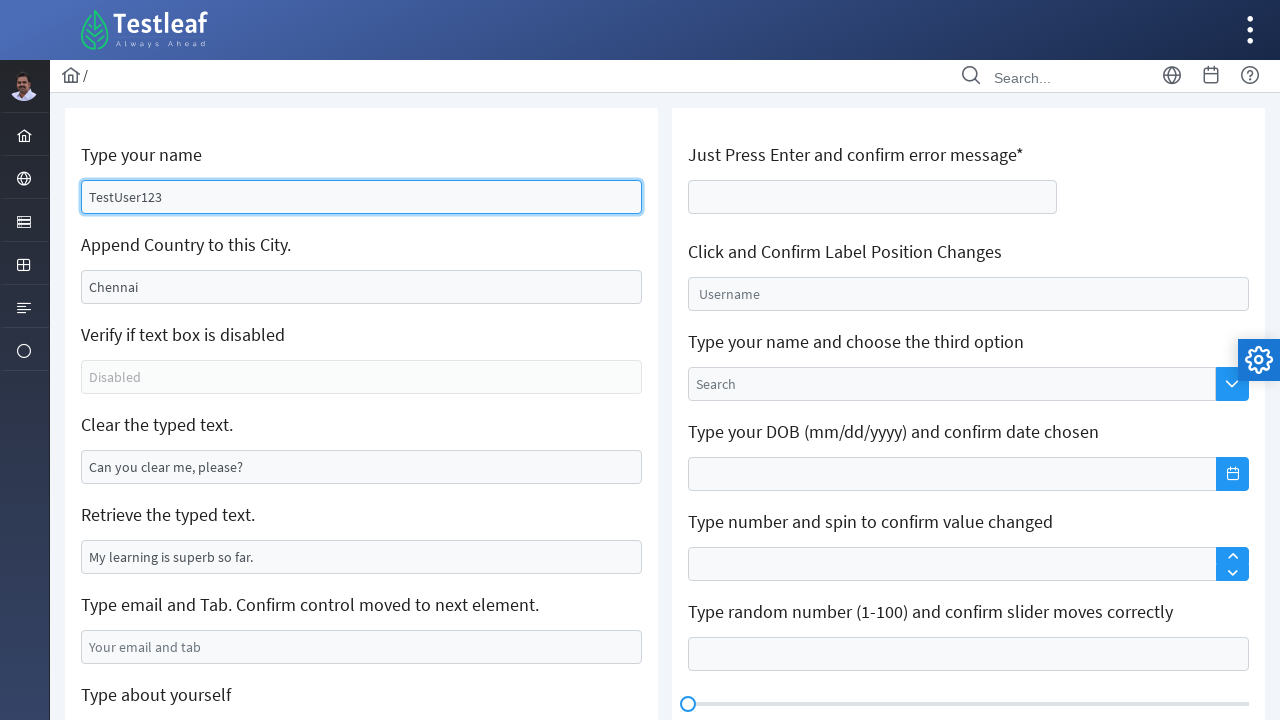

Filled country field with 'India' on #j_idt88\:j_idt91
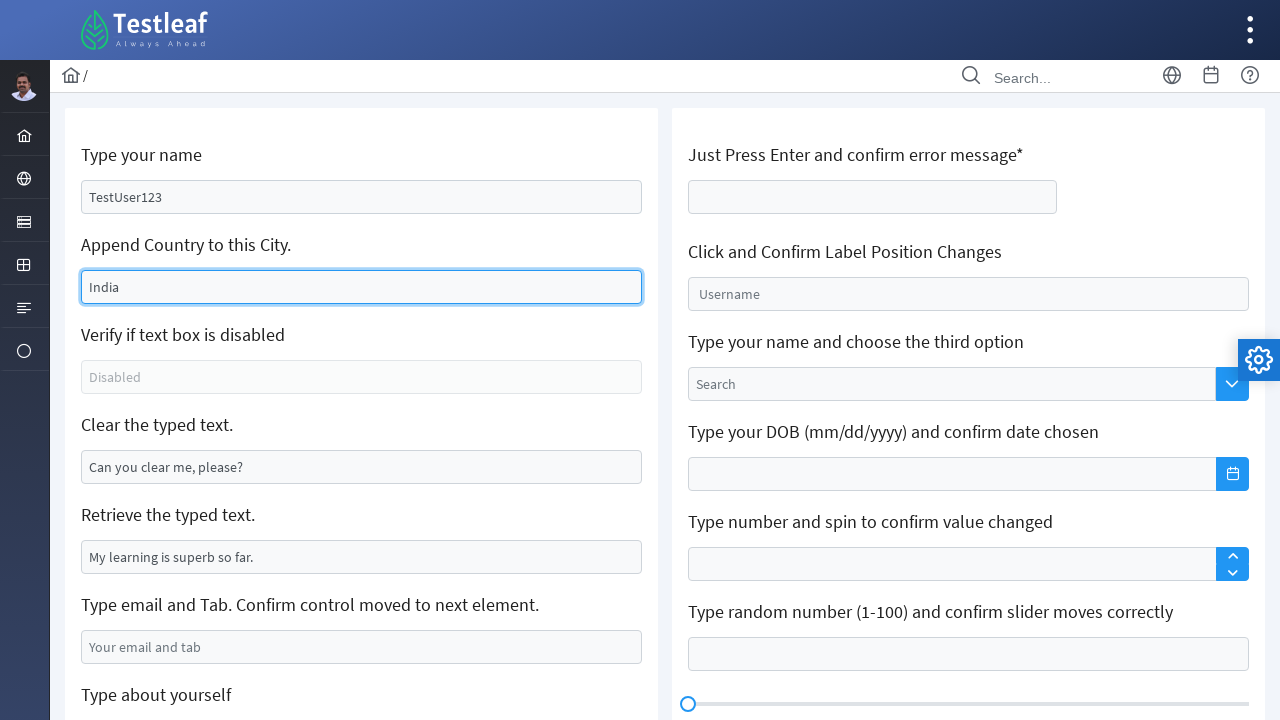

Cleared text field with default text on #j_idt88\:j_idt95
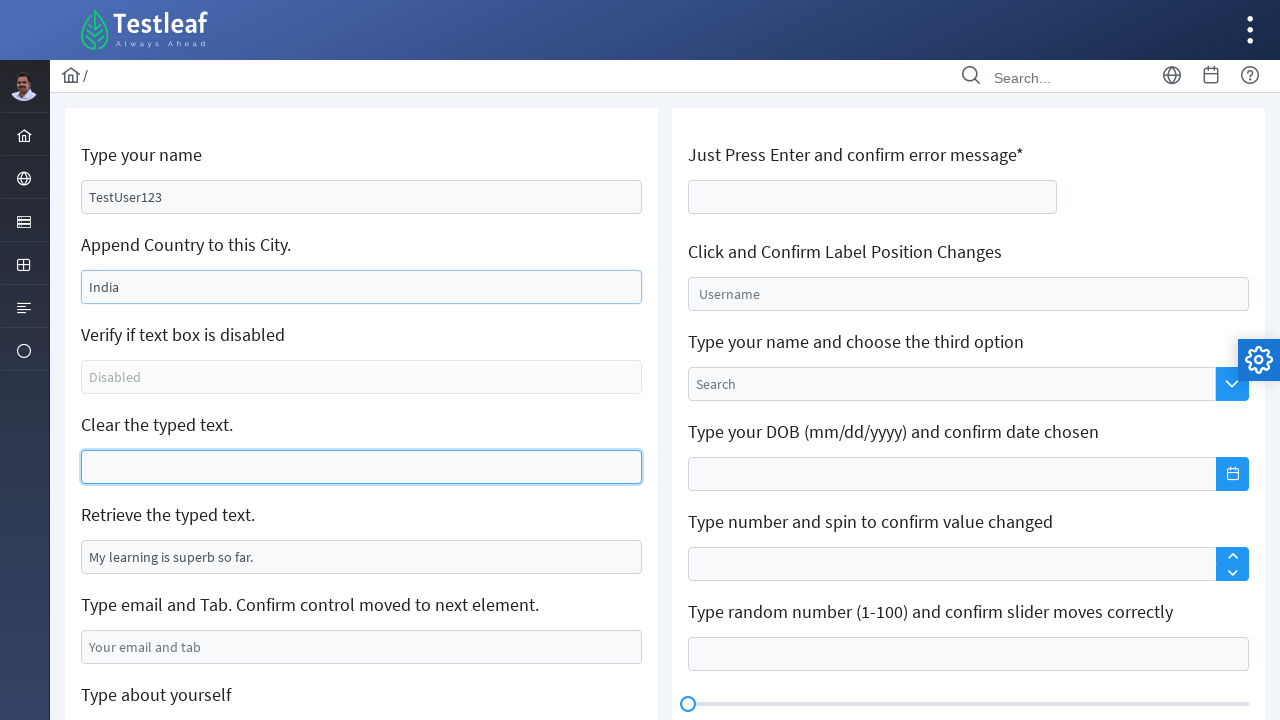

Retrieved text field value: 'My learning is superb so far.'
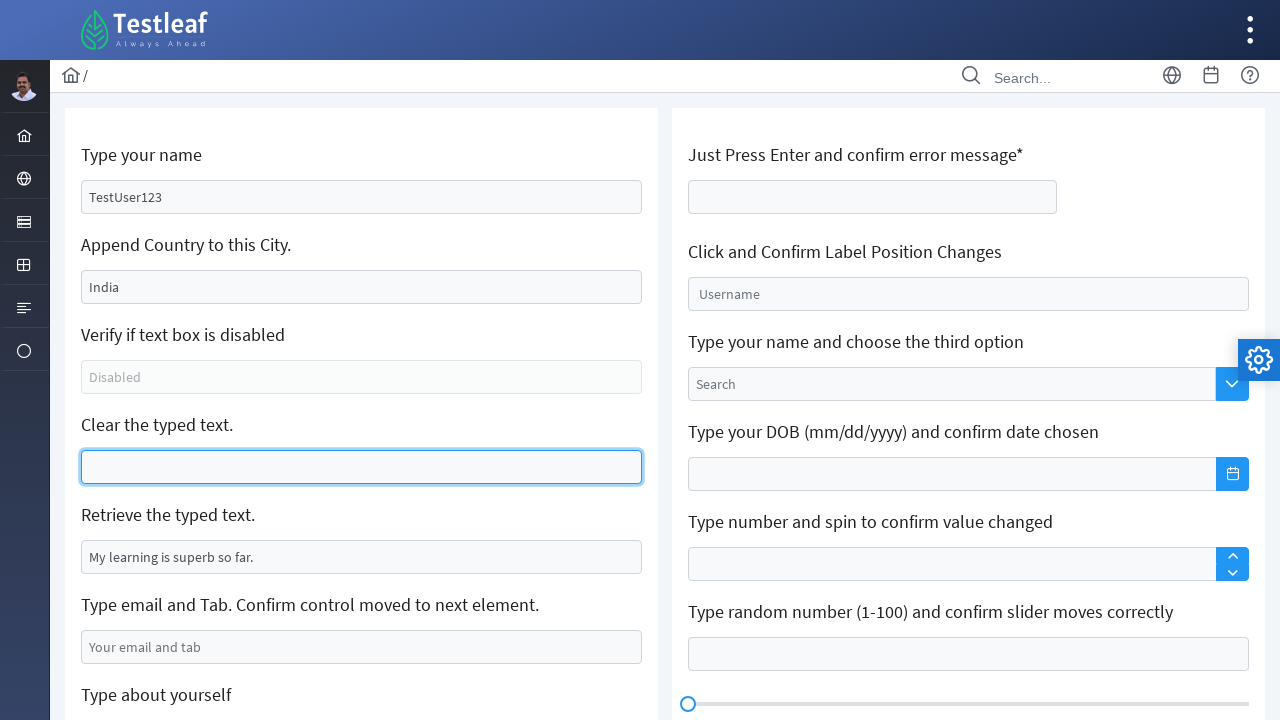

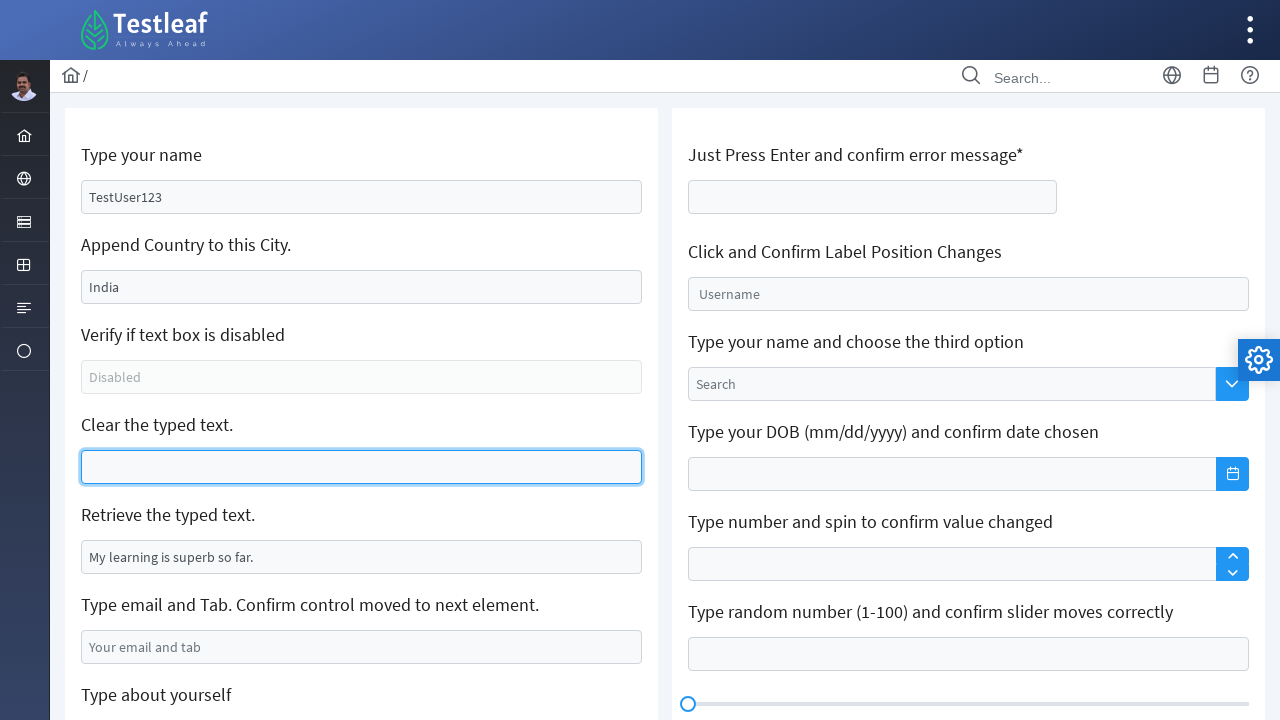